Navigates to DemoQA website and clicks on the Elements section to access element interaction demos

Starting URL: https://demoqa.com/

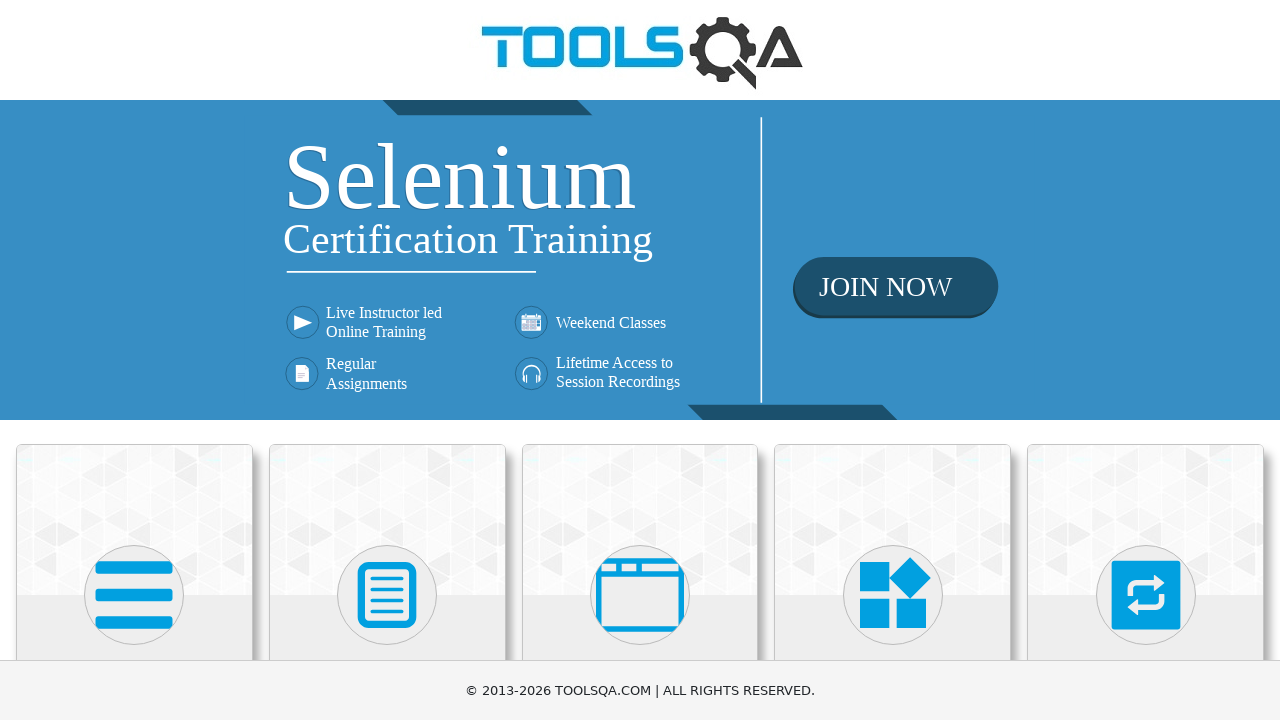

Clicked on the Elements section to access element interaction demos at (134, 360) on xpath=//h5[text()='Elements']
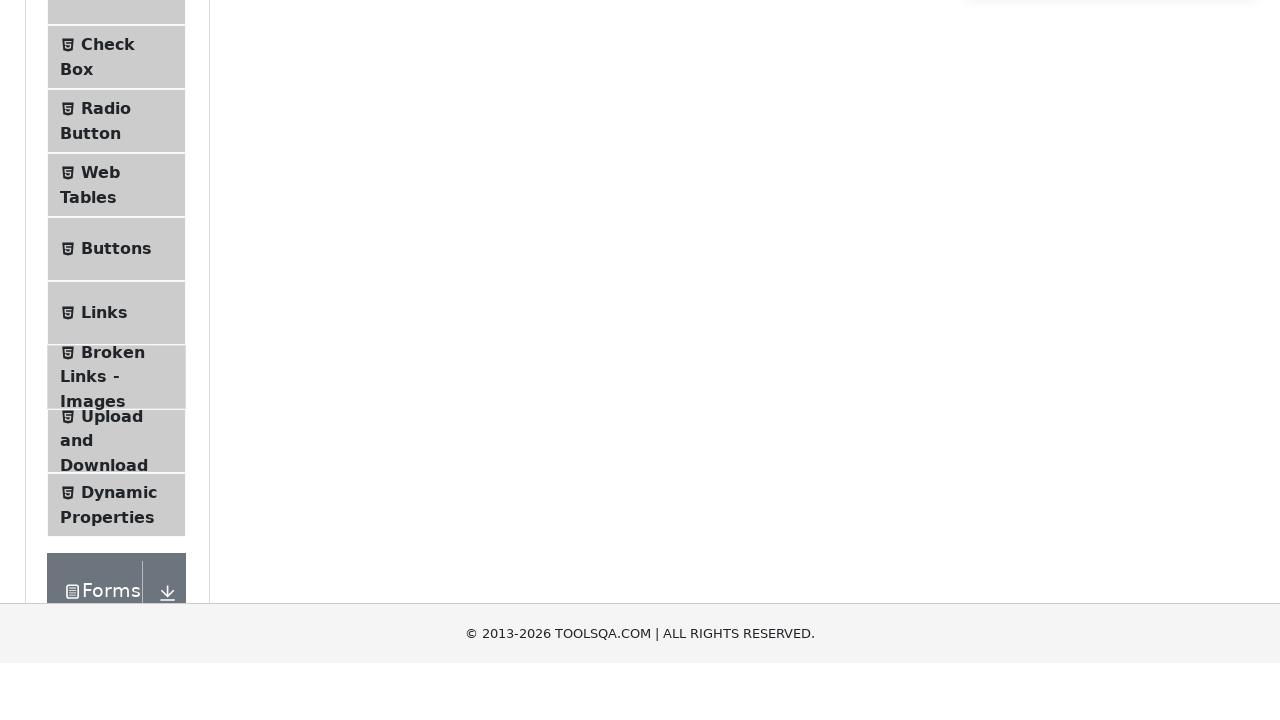

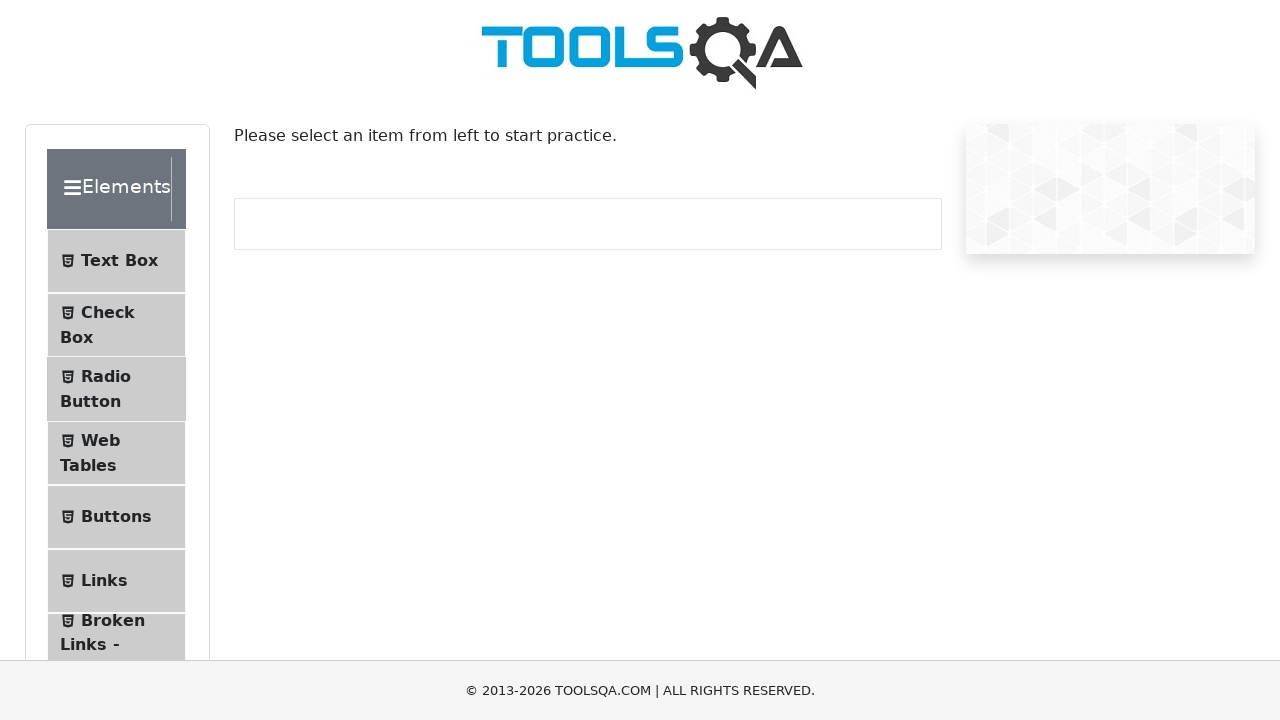